Tests selecting an option from a dropdown list using Playwright's built-in select_option method and verifies the correct option is selected.

Starting URL: https://the-internet.herokuapp.com/dropdown

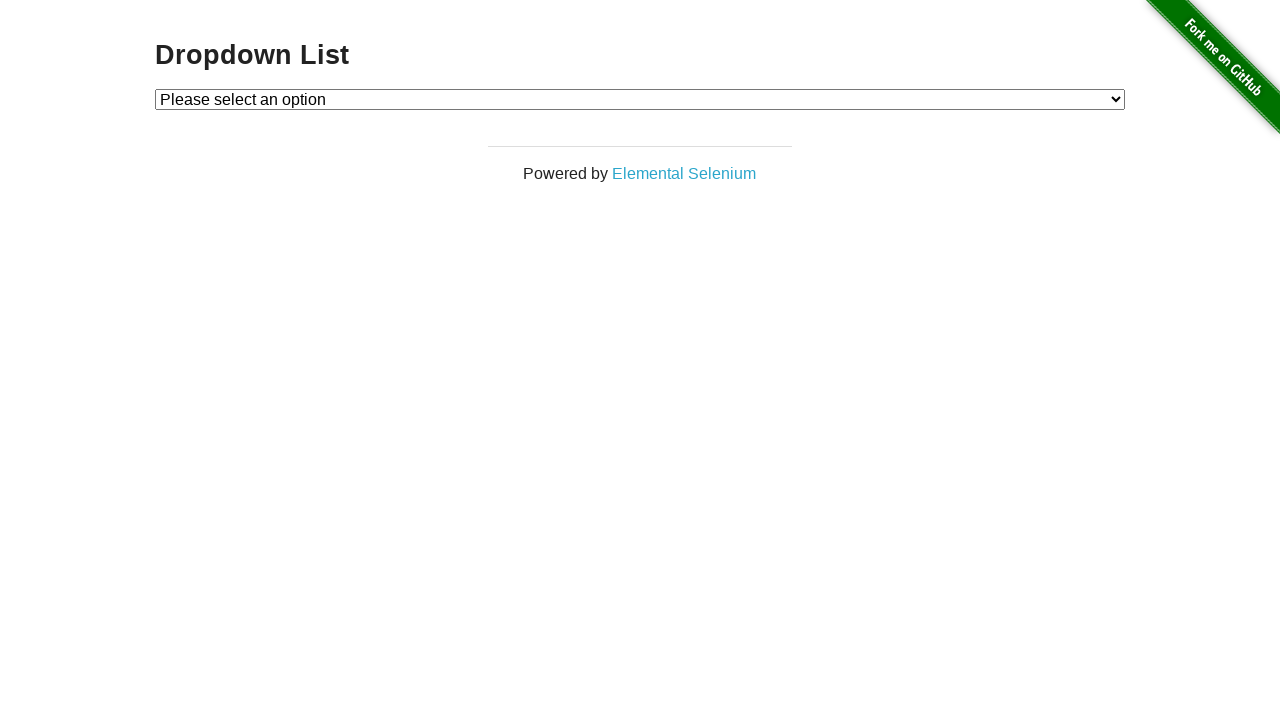

Selected 'Option 1' from the dropdown using label on #dropdown
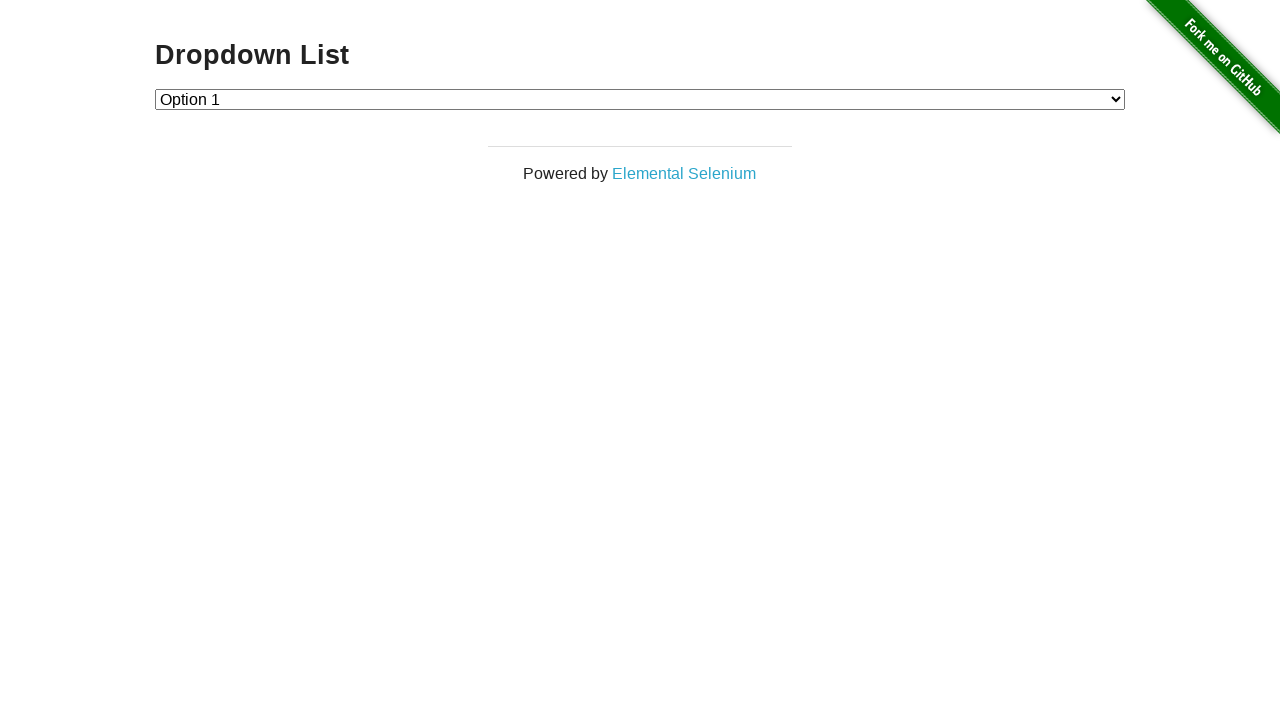

Retrieved the text content of the selected dropdown option
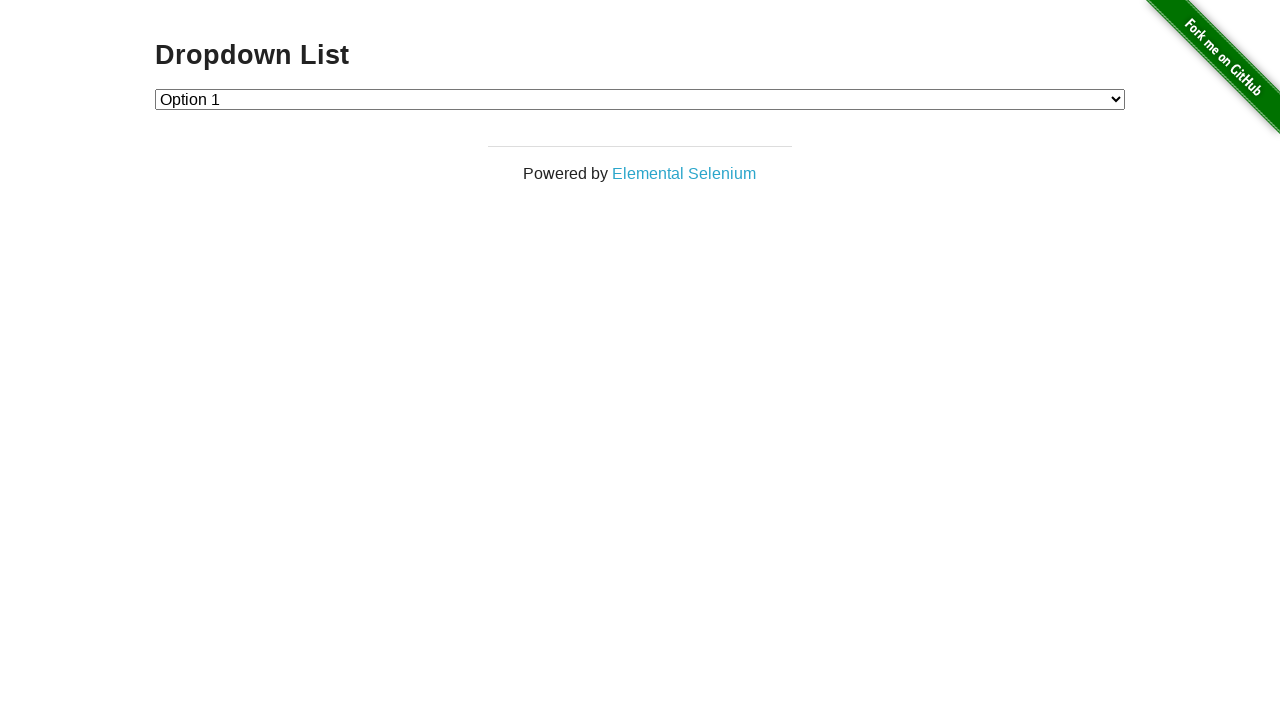

Verified that the selected option text is 'Option 1'
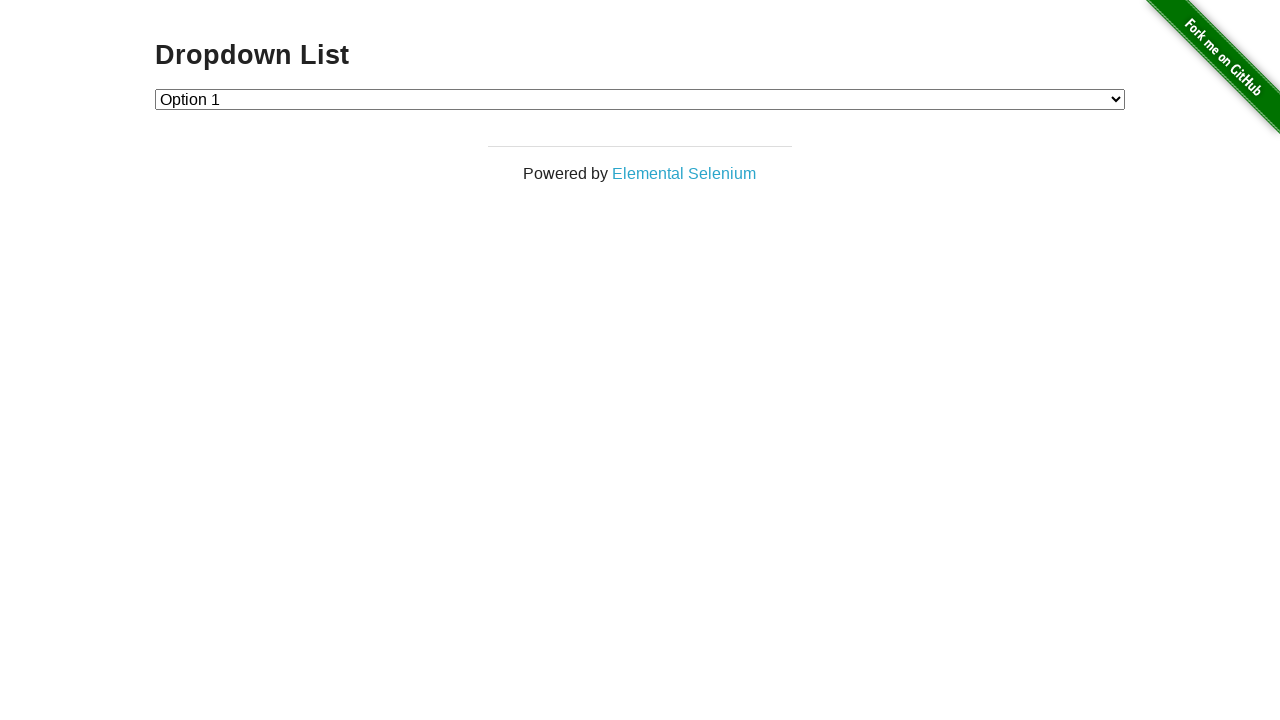

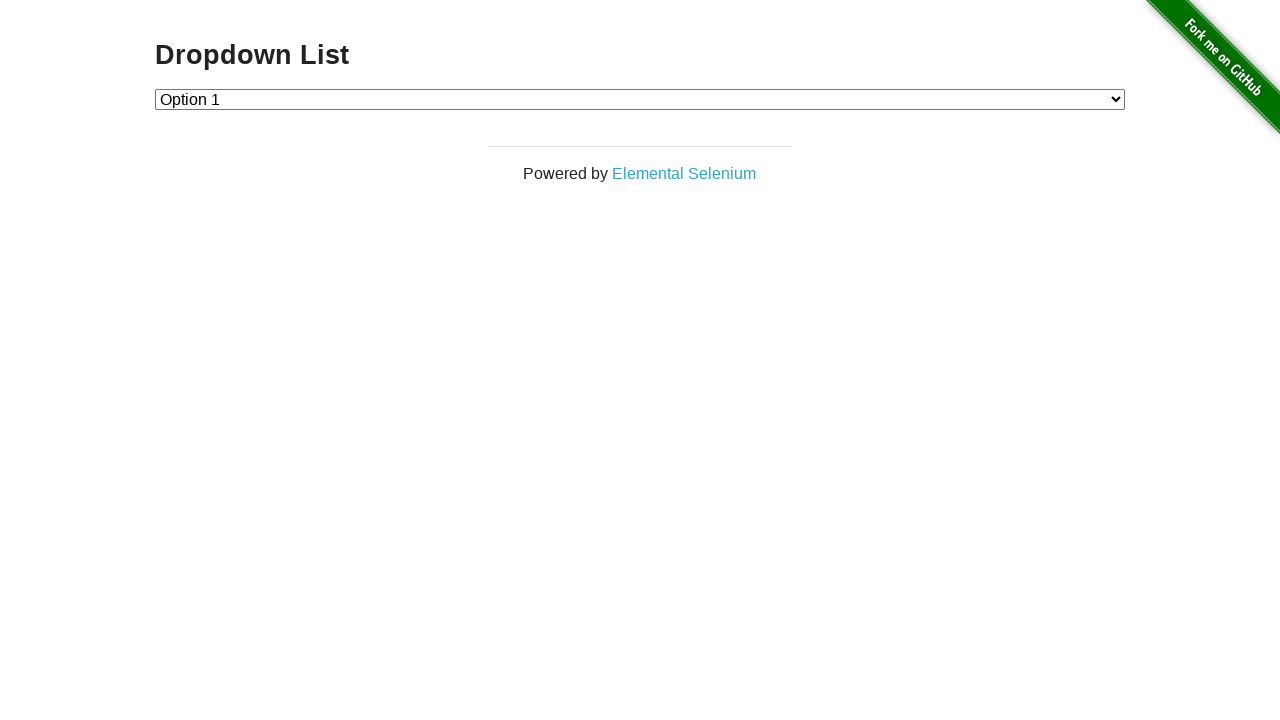